Tests FinPeace form by selecting occupation, gender and marital status from searchable dropdowns

Starting URL: https://sps.finpeace.vn/tools/sktccn

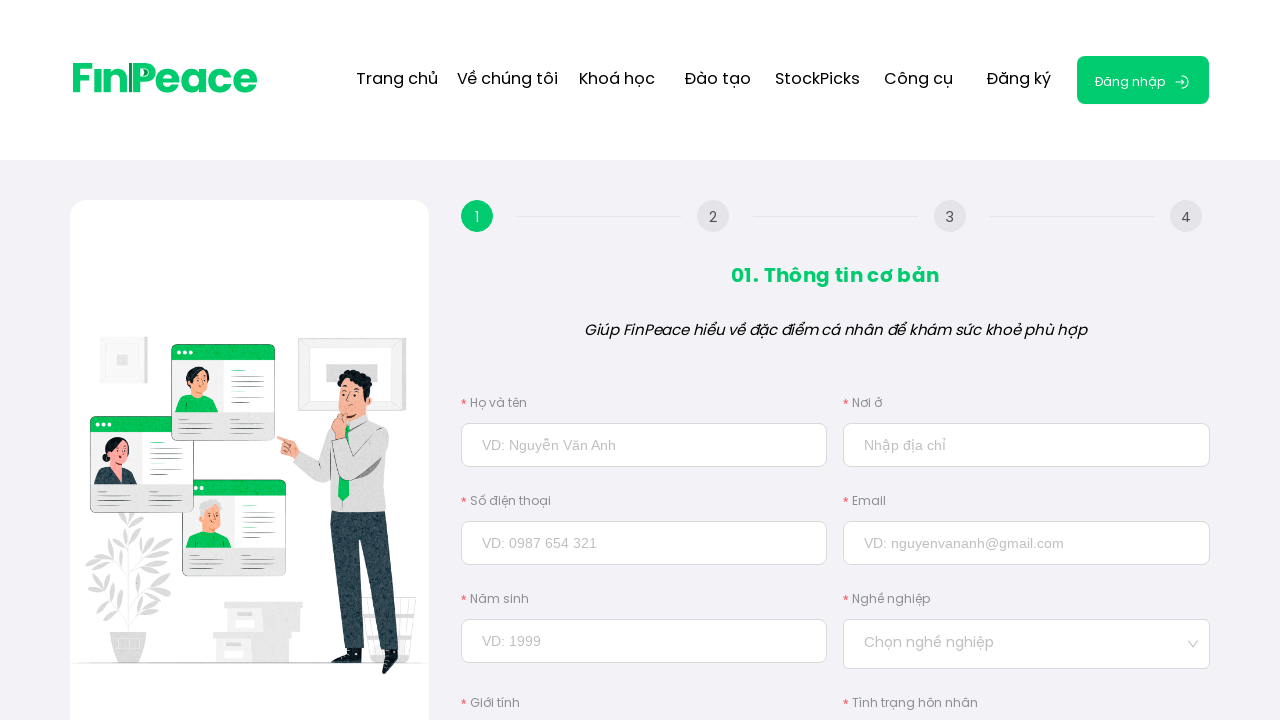

Filled occupation field with 'Công nghệ thông tin' on input#job_id
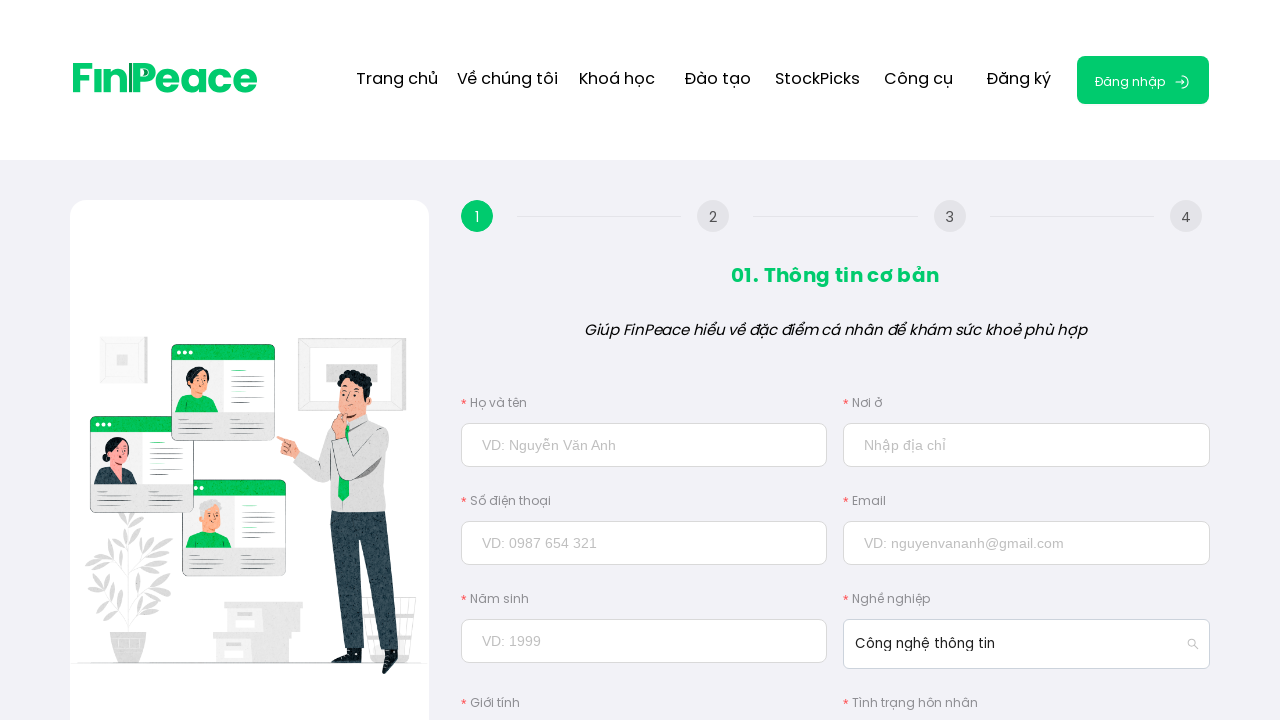

Selected 'Công nghệ thông tin' from occupation dropdown at (1027, 693) on xpath=//div[@id='job_id_list']/following-sibling::div//div[@class='ant-select-it
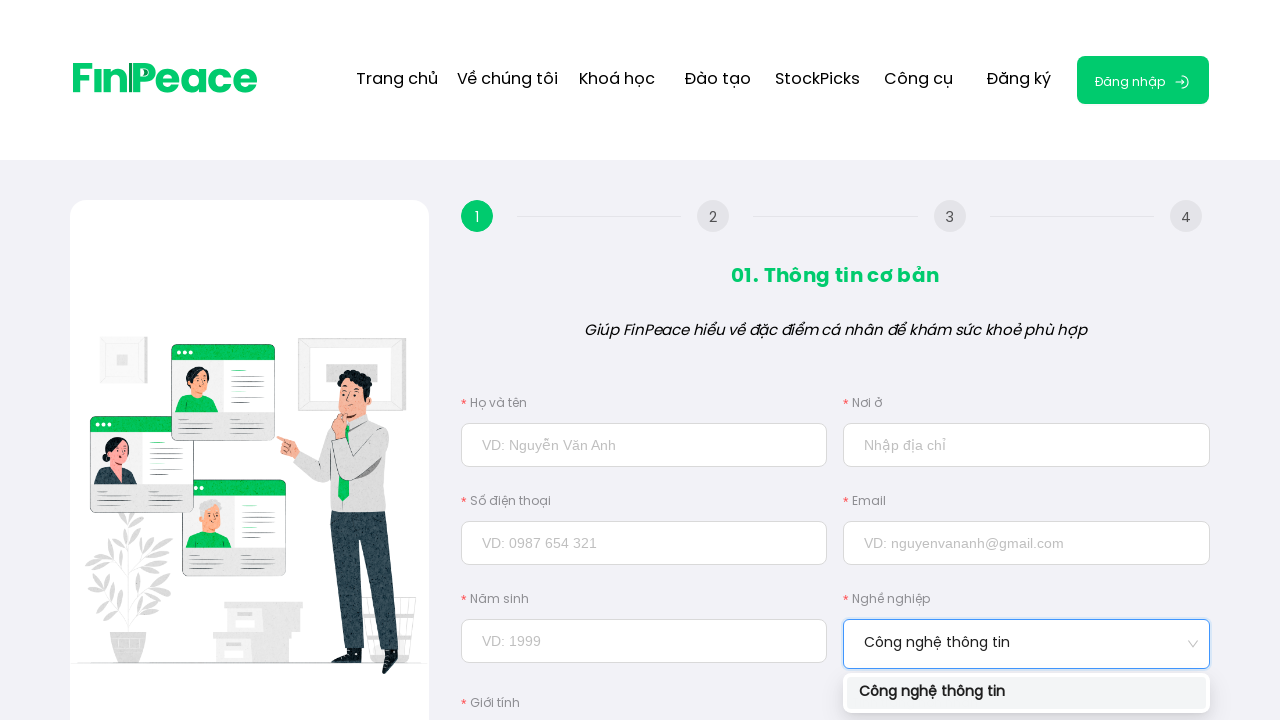

Filled gender field with 'Nam' on input#gender
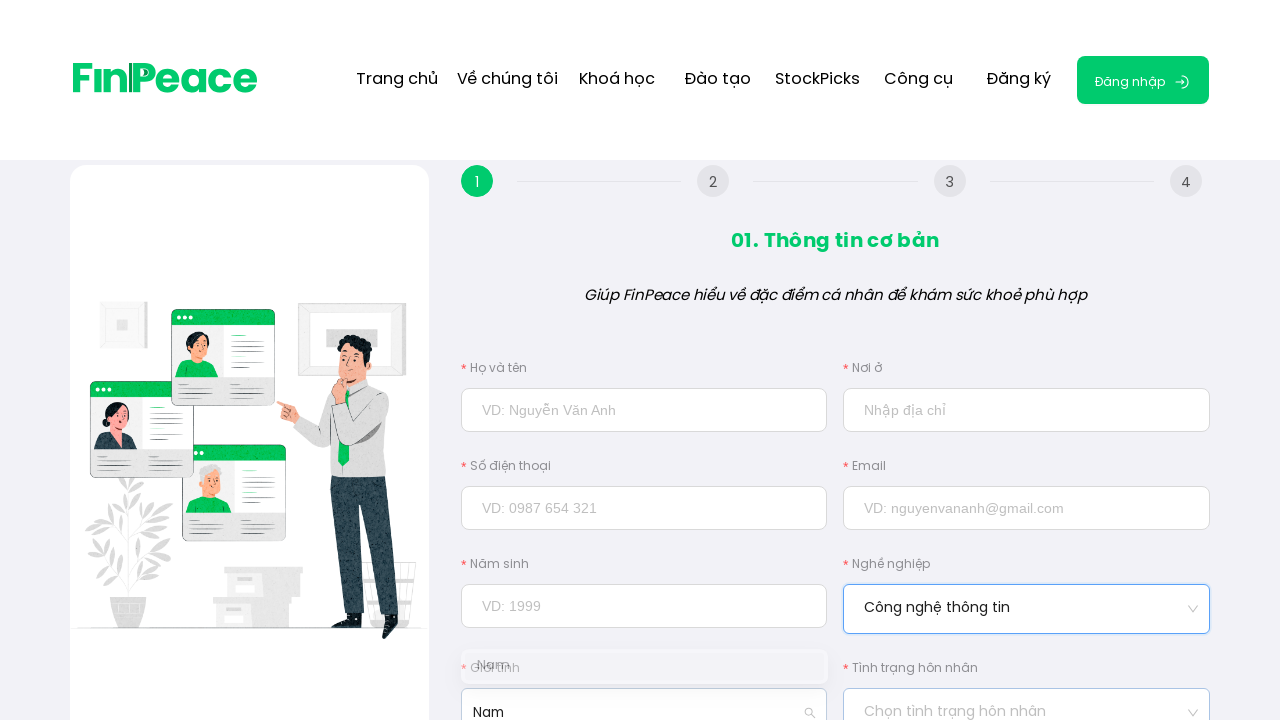

Selected 'Nam' (Male) from gender dropdown at (644, 664) on xpath=//div[@id='gender_list']/following-sibling::div//div[@class='ant-select-it
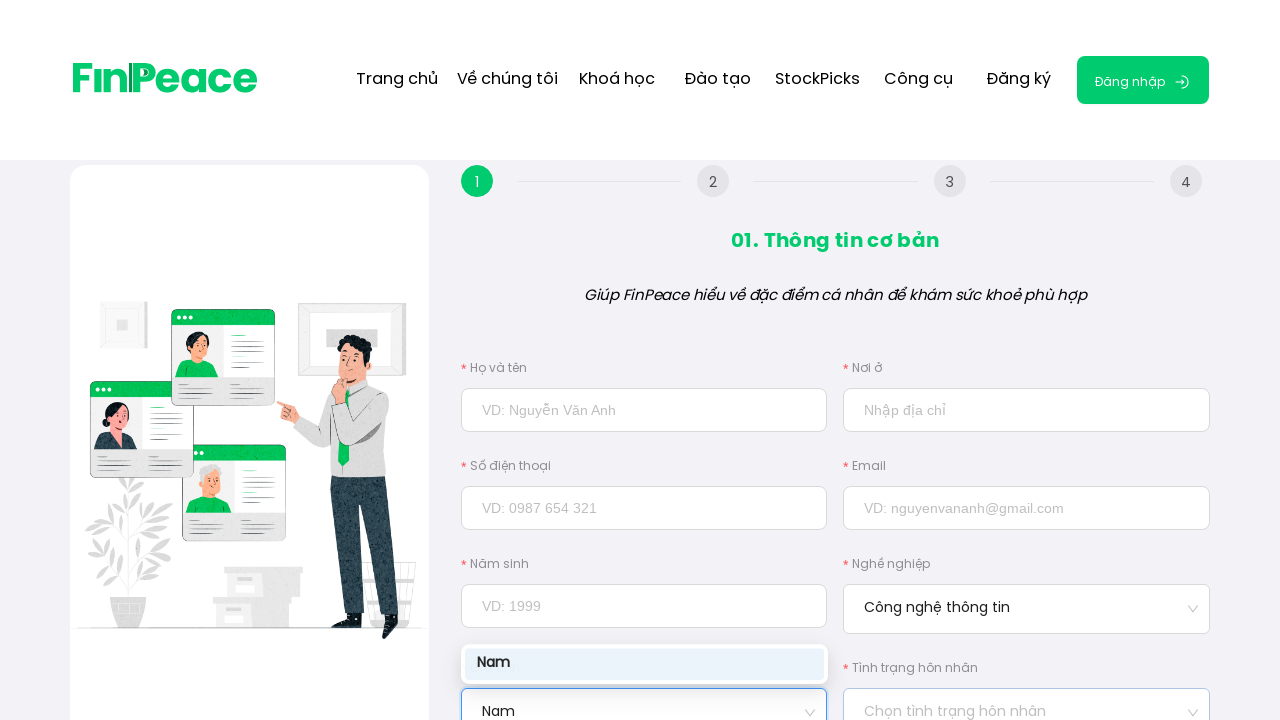

Filled marital status field with 'Kết hôn, chưa có con' on input#married_status
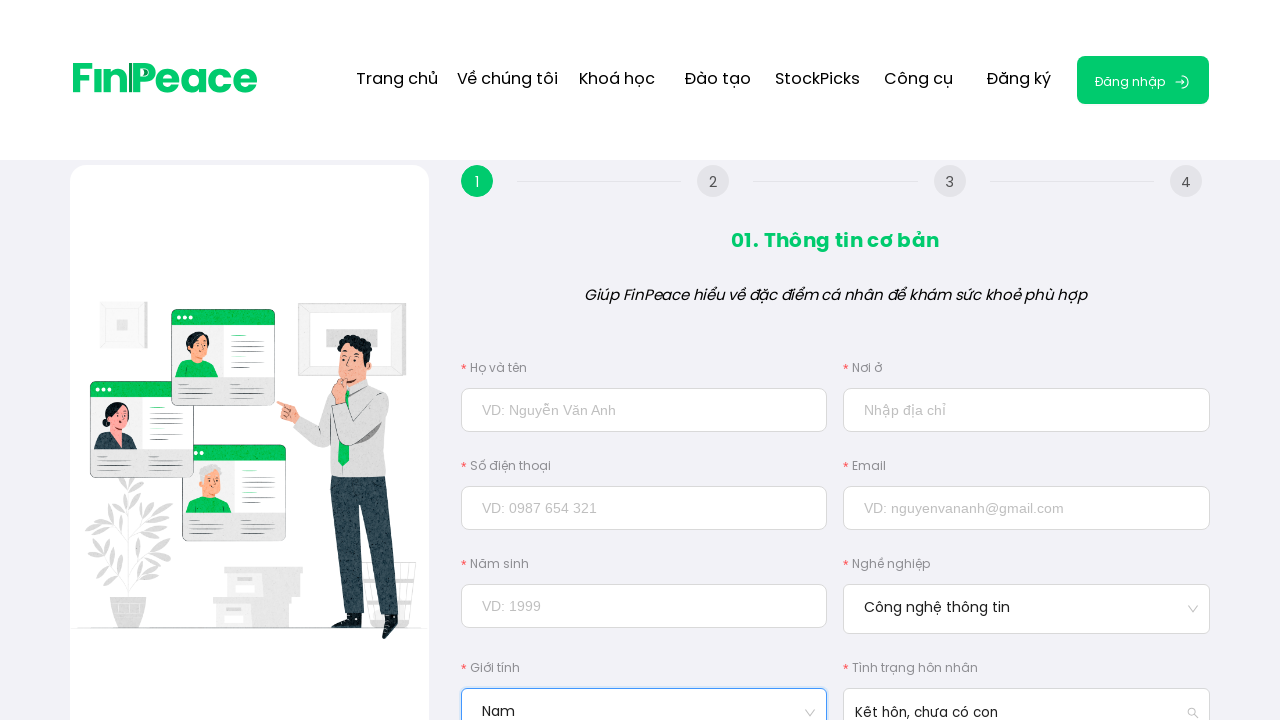

Selected 'Kết hôn, chưa có con' (Married, no children) from marital status dropdown at (1027, 664) on xpath=//div[@id='married_status_list']/following-sibling::div//div[@class='ant-s
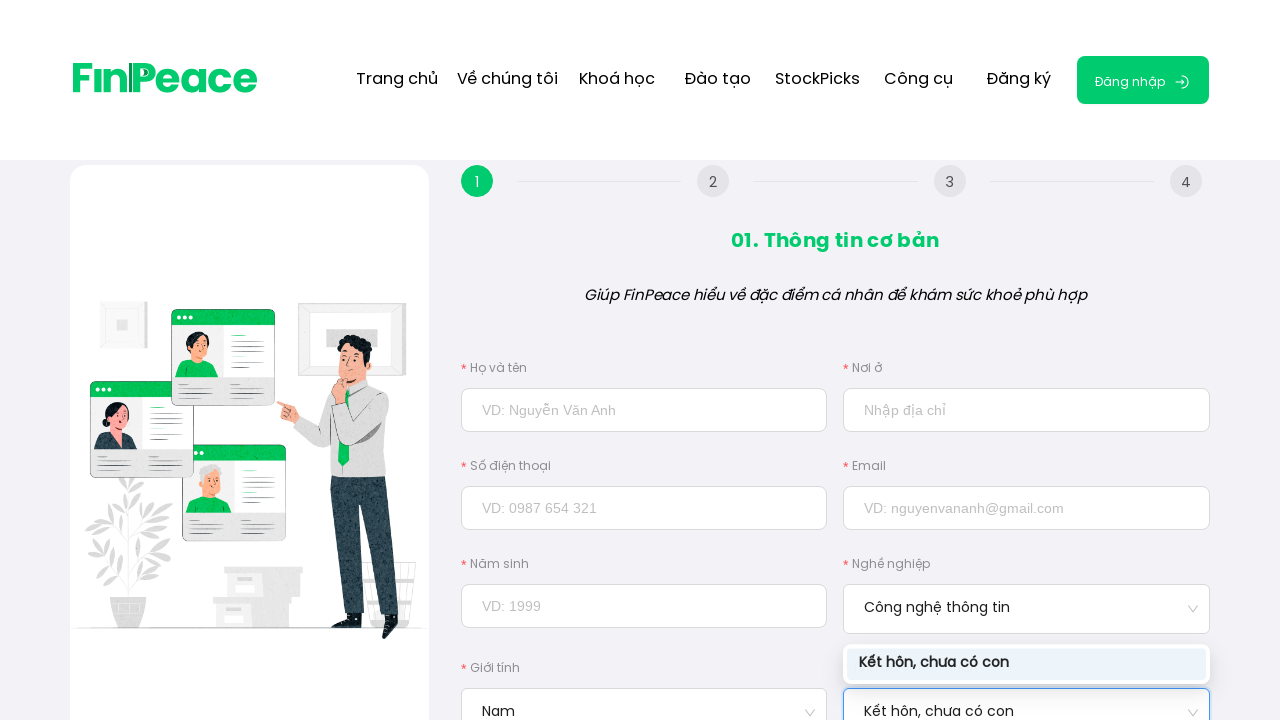

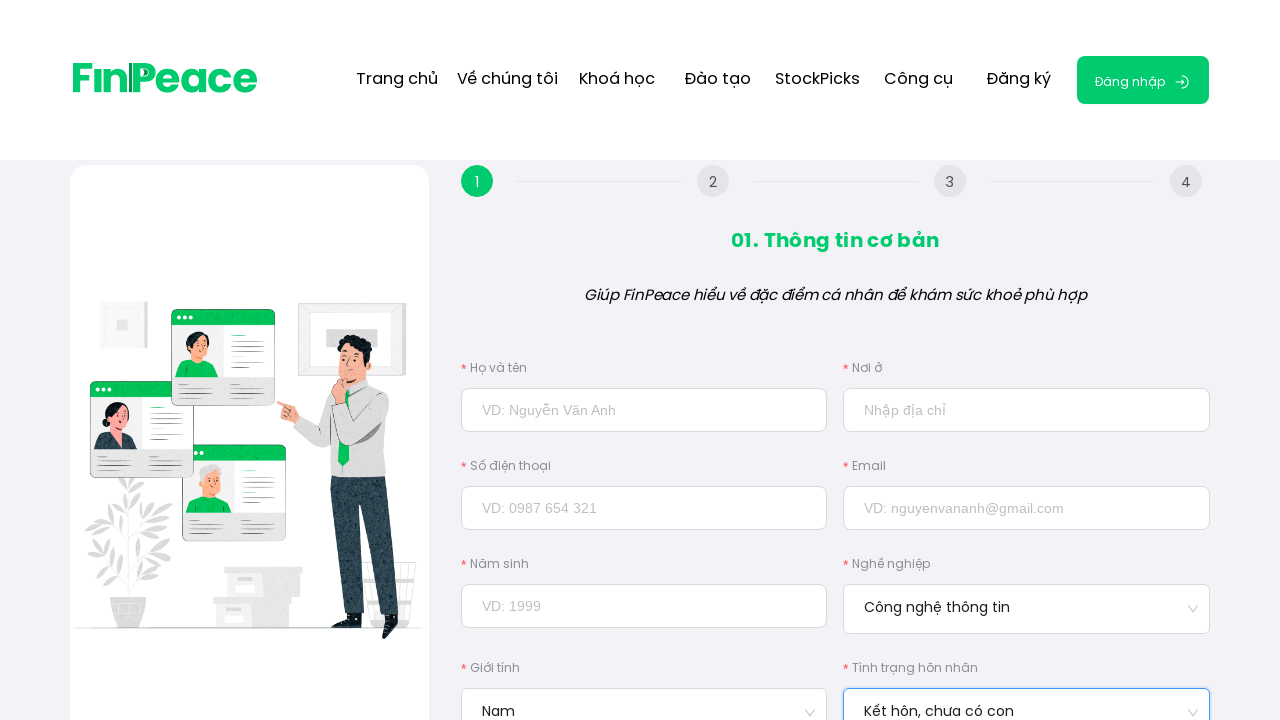